Tests video playback on YouTube by navigating to a specific video and clicking the play button

Starting URL: https://youtu.be/dQw4w9WgXcQ

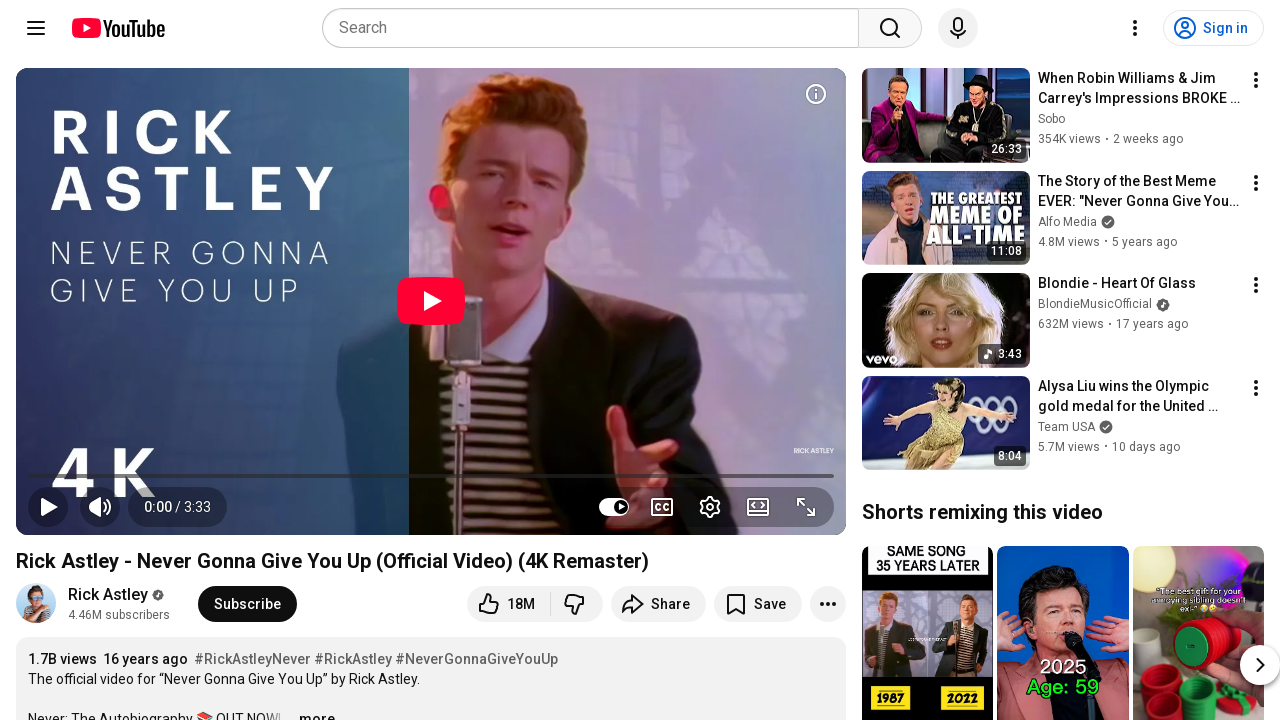

Video player loaded and play button is visible
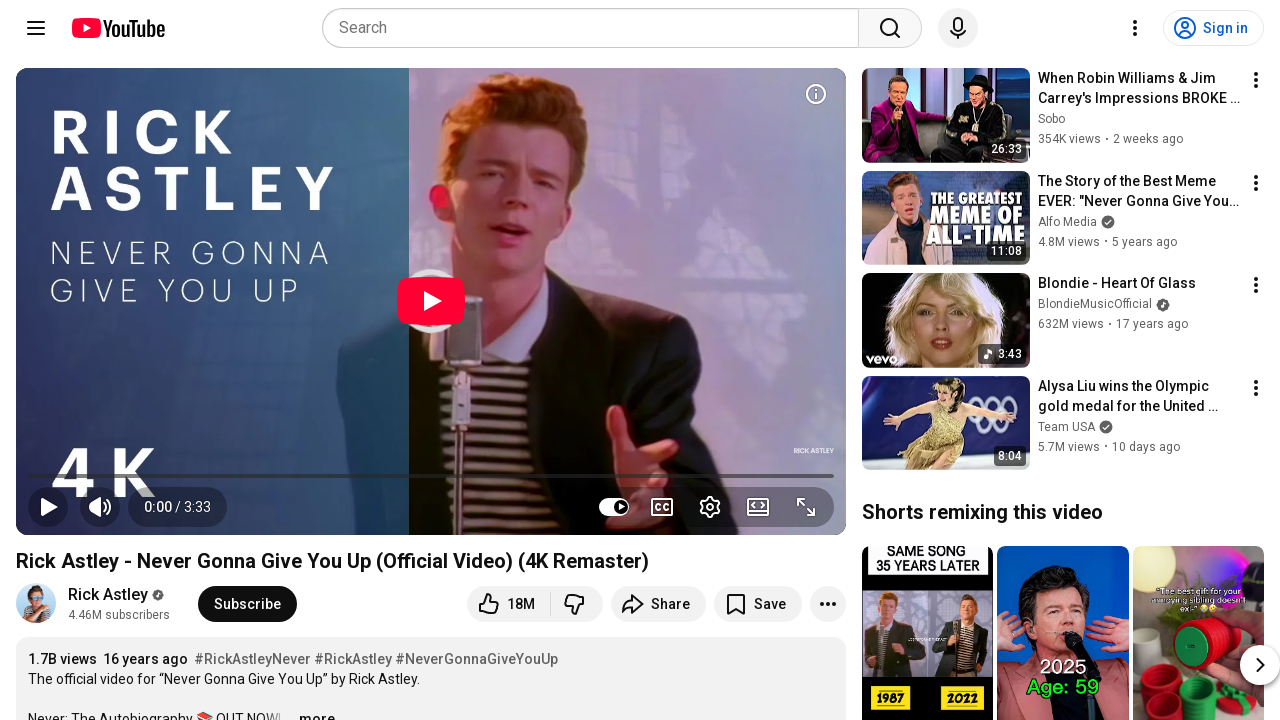

Clicked the play button to start video playback at (48, 507) on .ytp-play-button
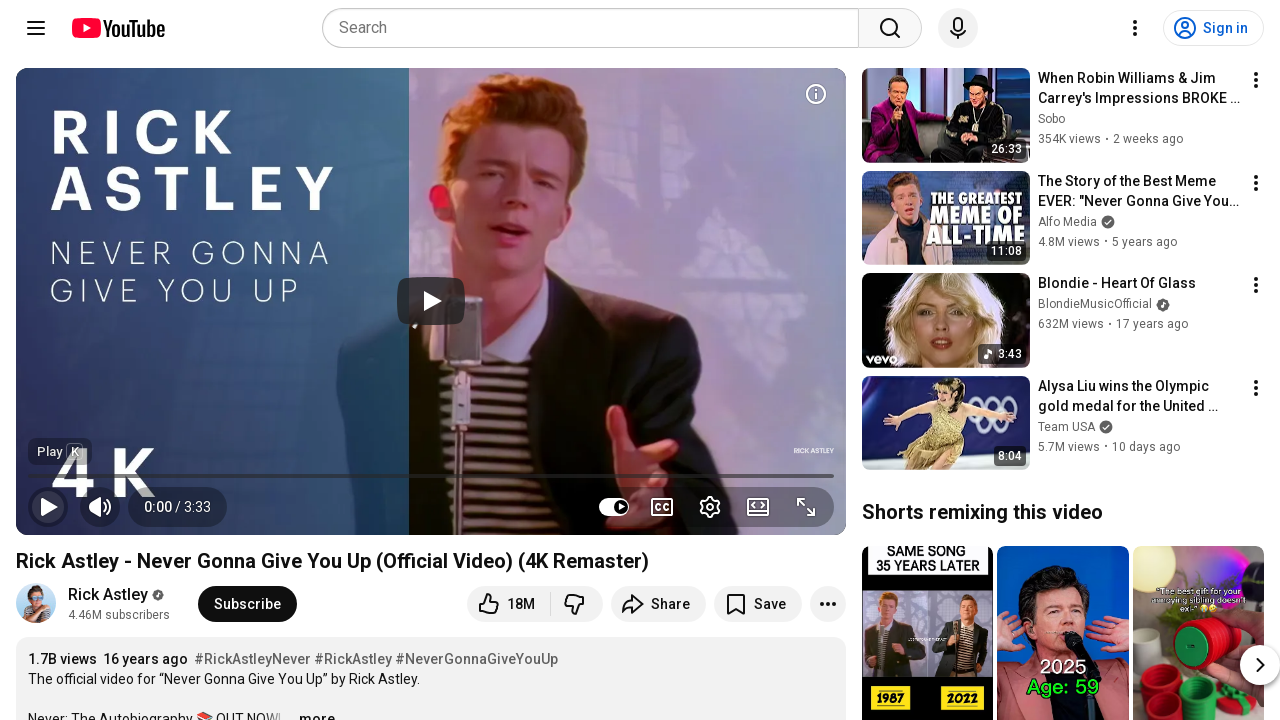

Waited 3 seconds for video to start playing
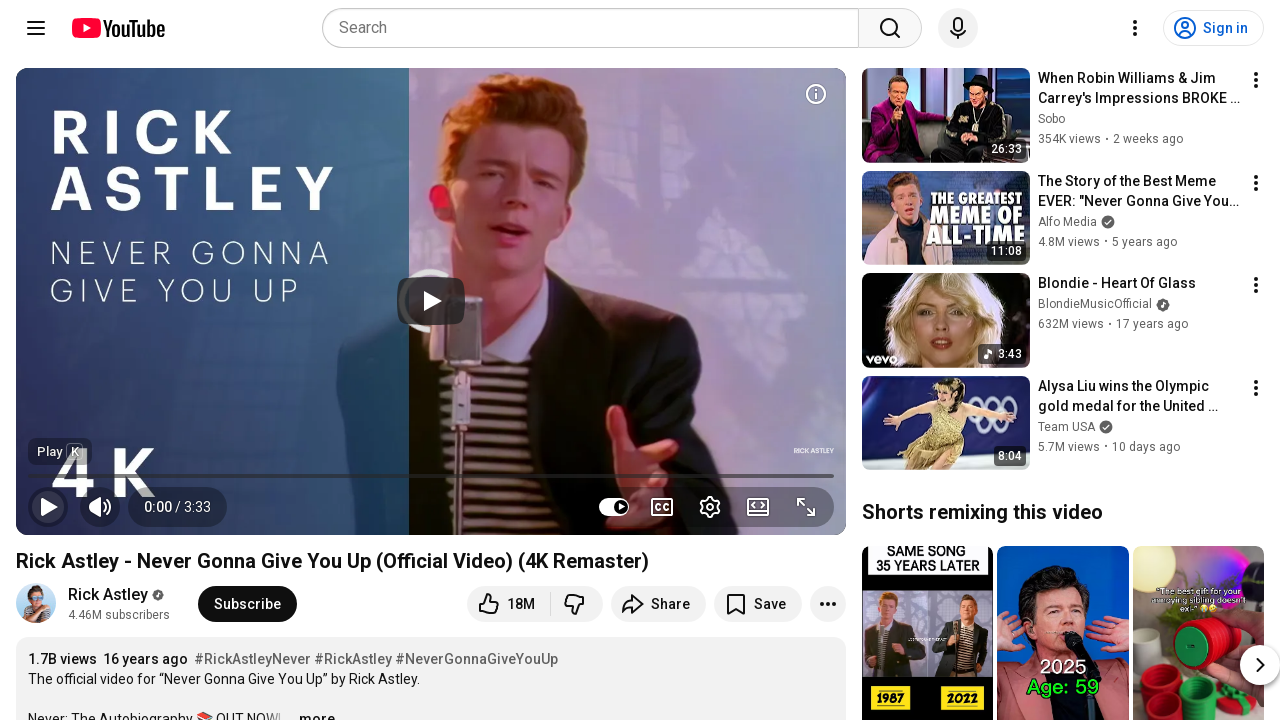

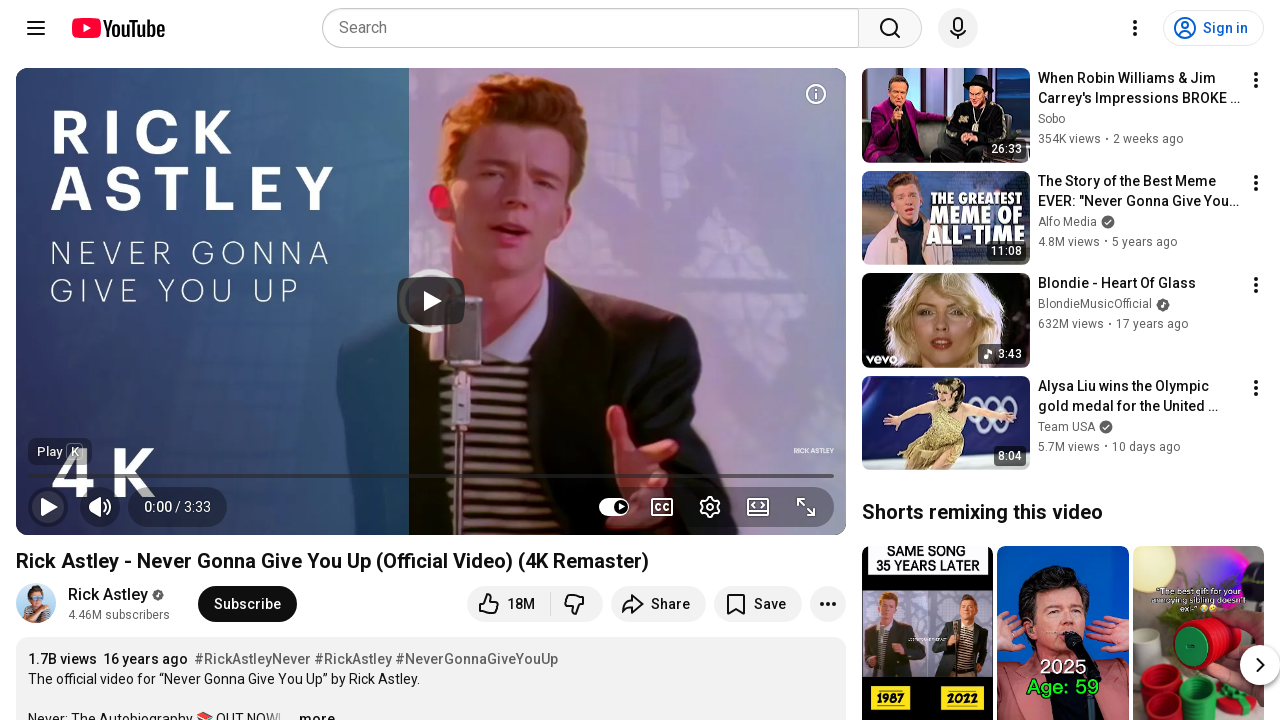